Tests browser back navigation by clicking a button to navigate to a new page, then using the browser's back functionality to return to the previous page.

Starting URL: http://demoaut.katalon.com/

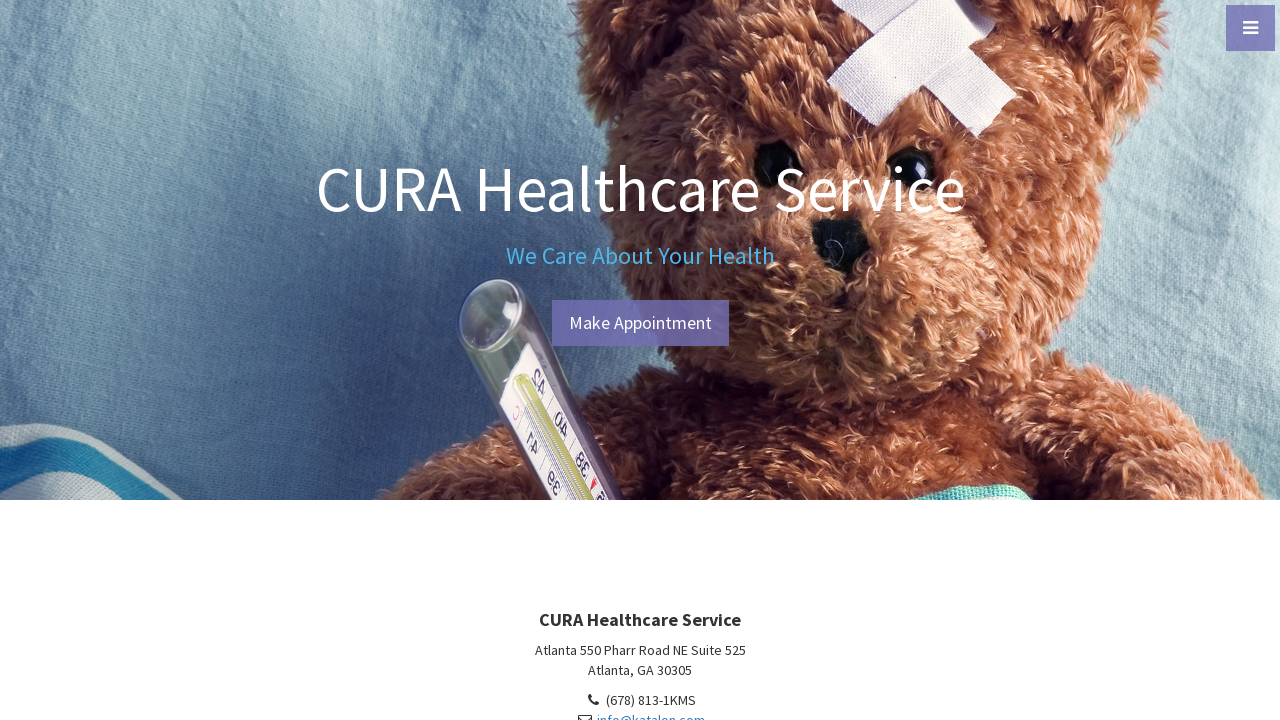

Clicked 'Make Appointment' button to navigate to new page at (640, 323) on text=Make Appointment
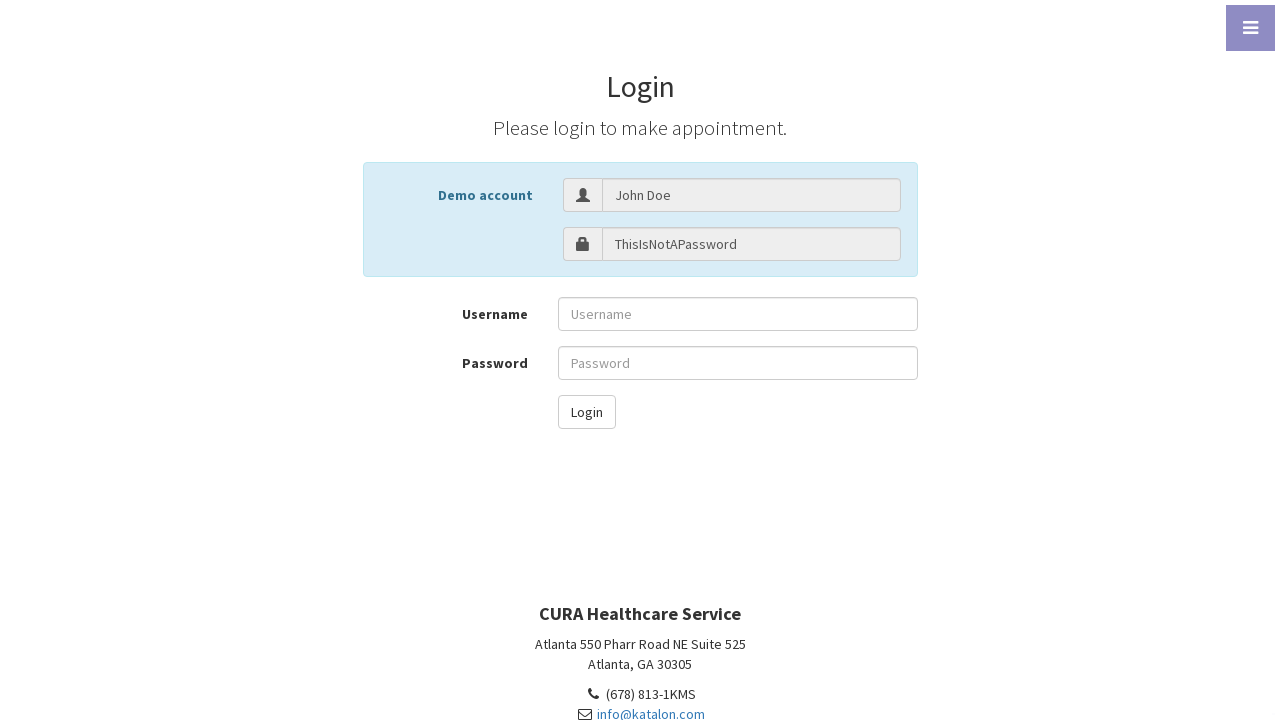

Waited for navigation to complete
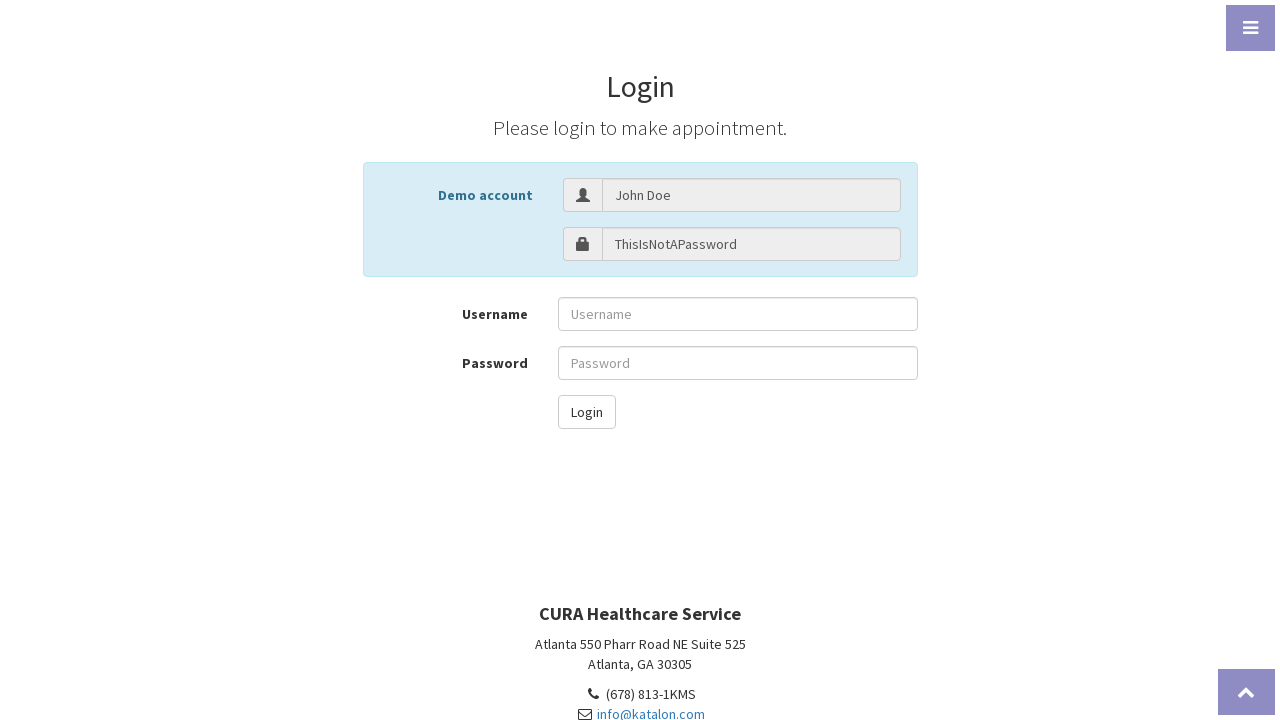

Navigated back to previous page using browser back button
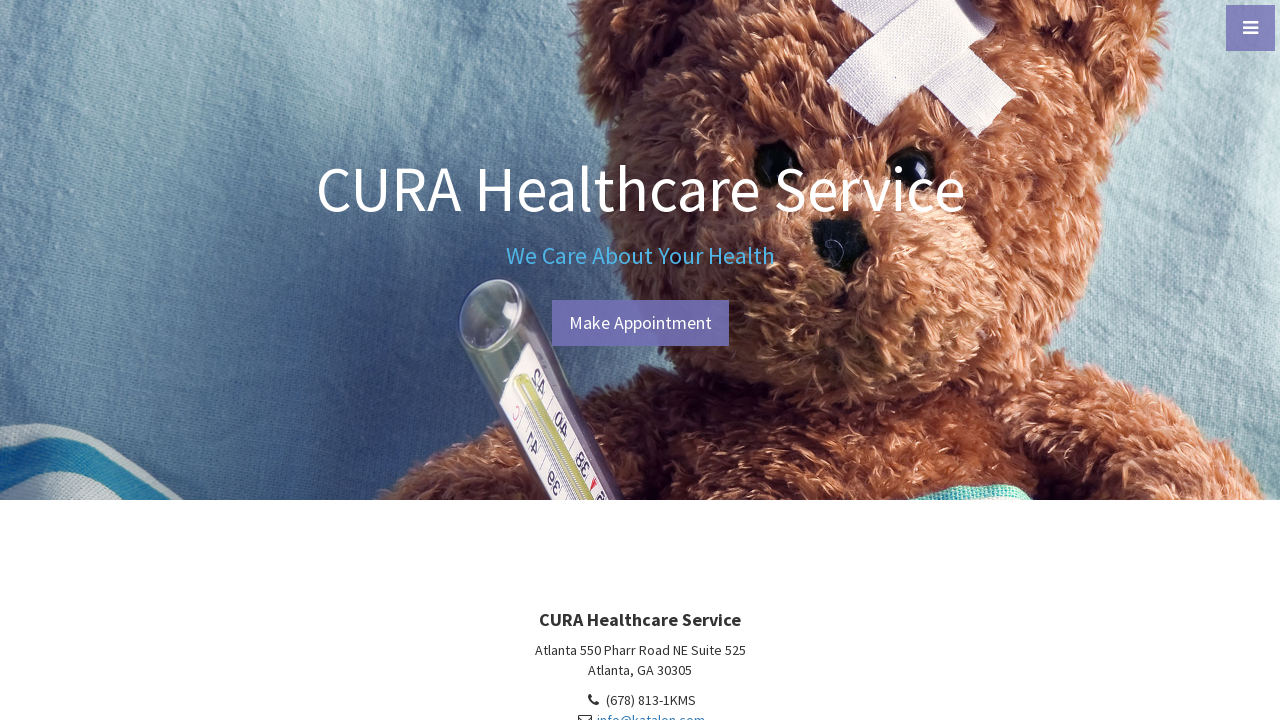

Waited for original page to load after back navigation
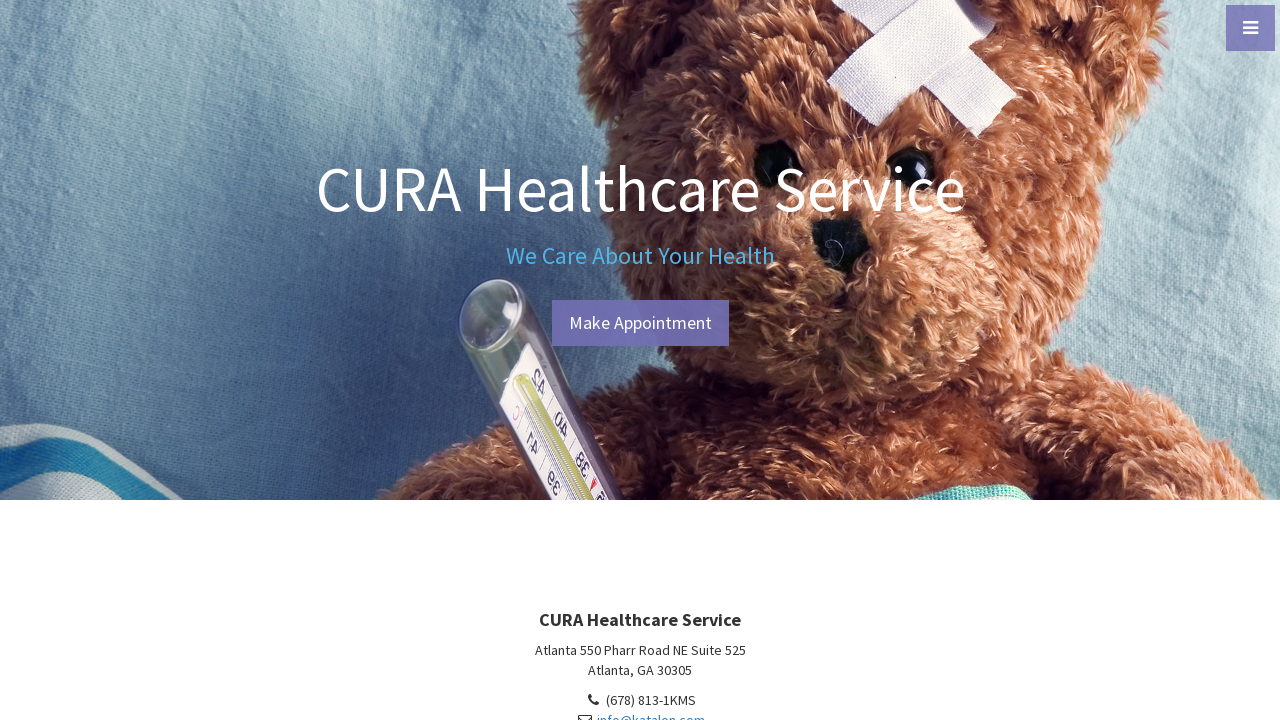

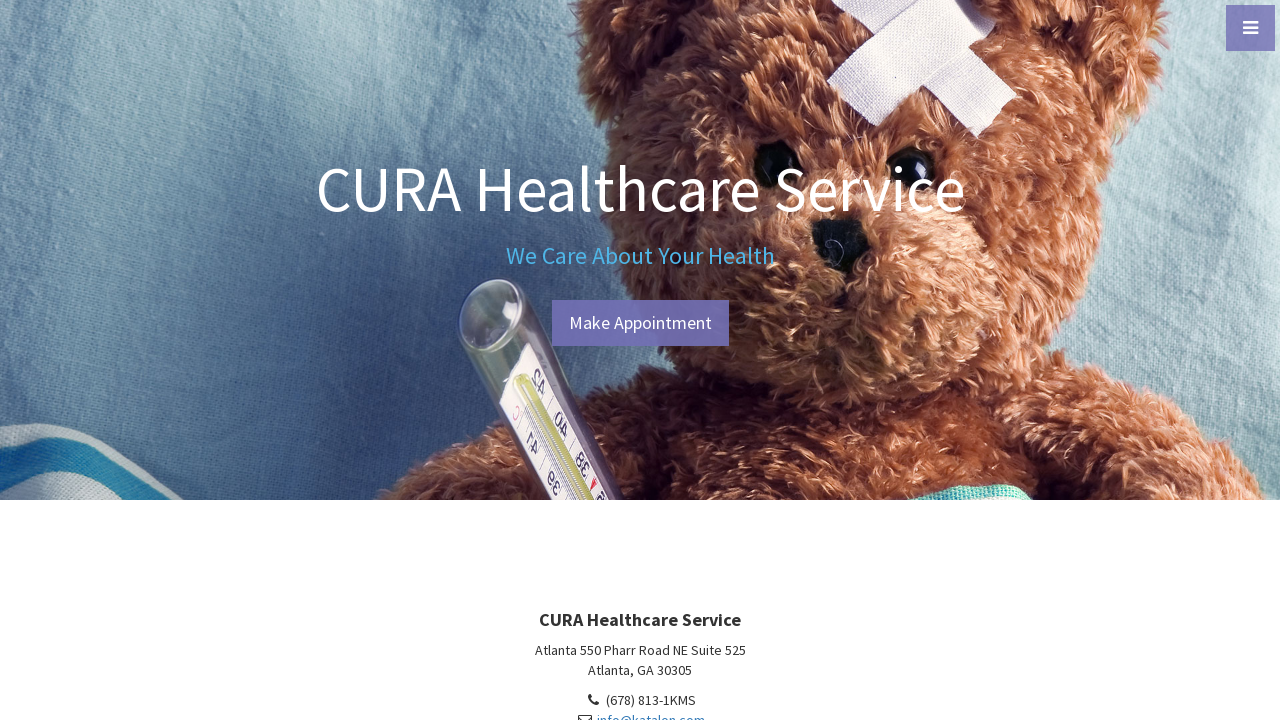